Tests proxy configuration with manual proxy settings

Starting URL: https://www.selenium.dev/

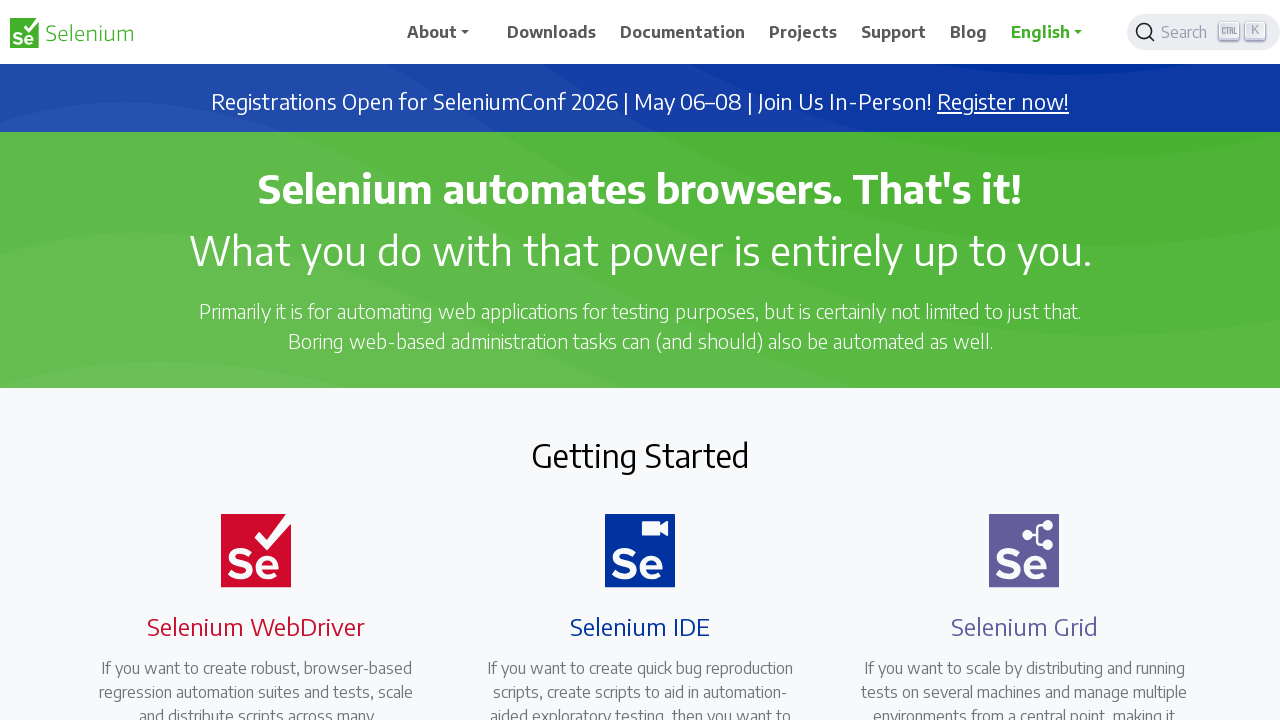

Initial page load with manual proxy settings configured
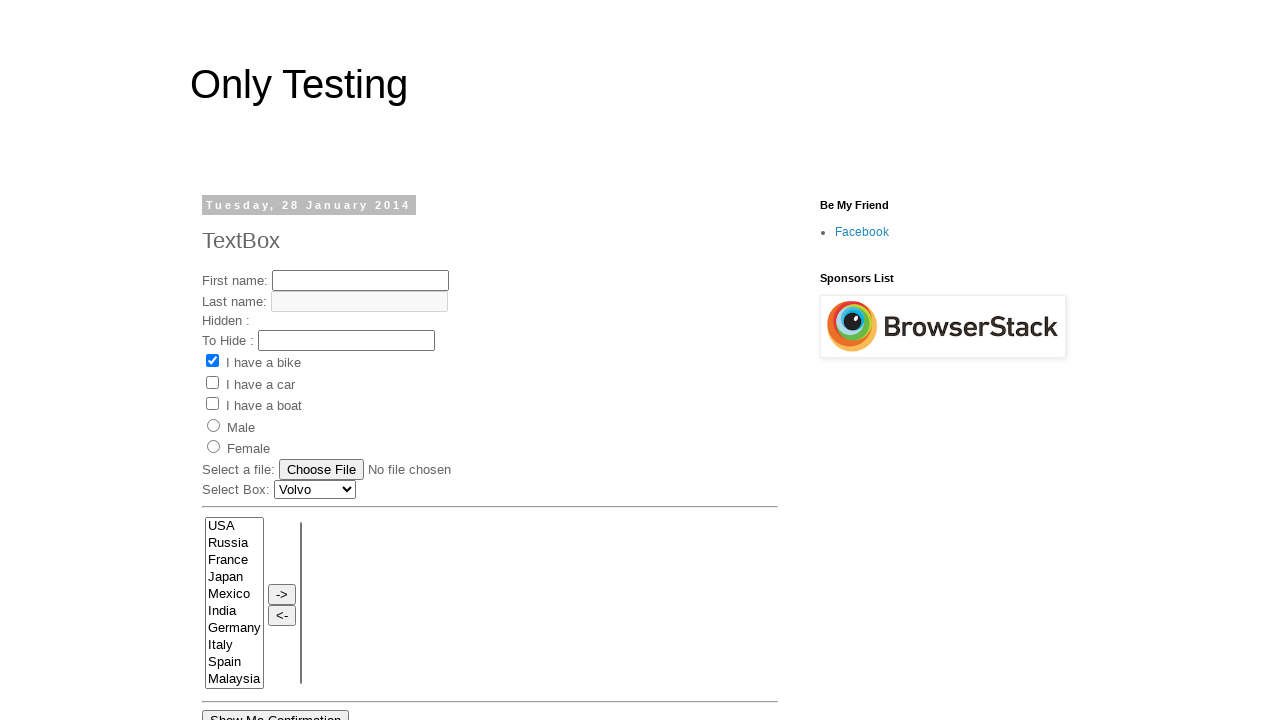

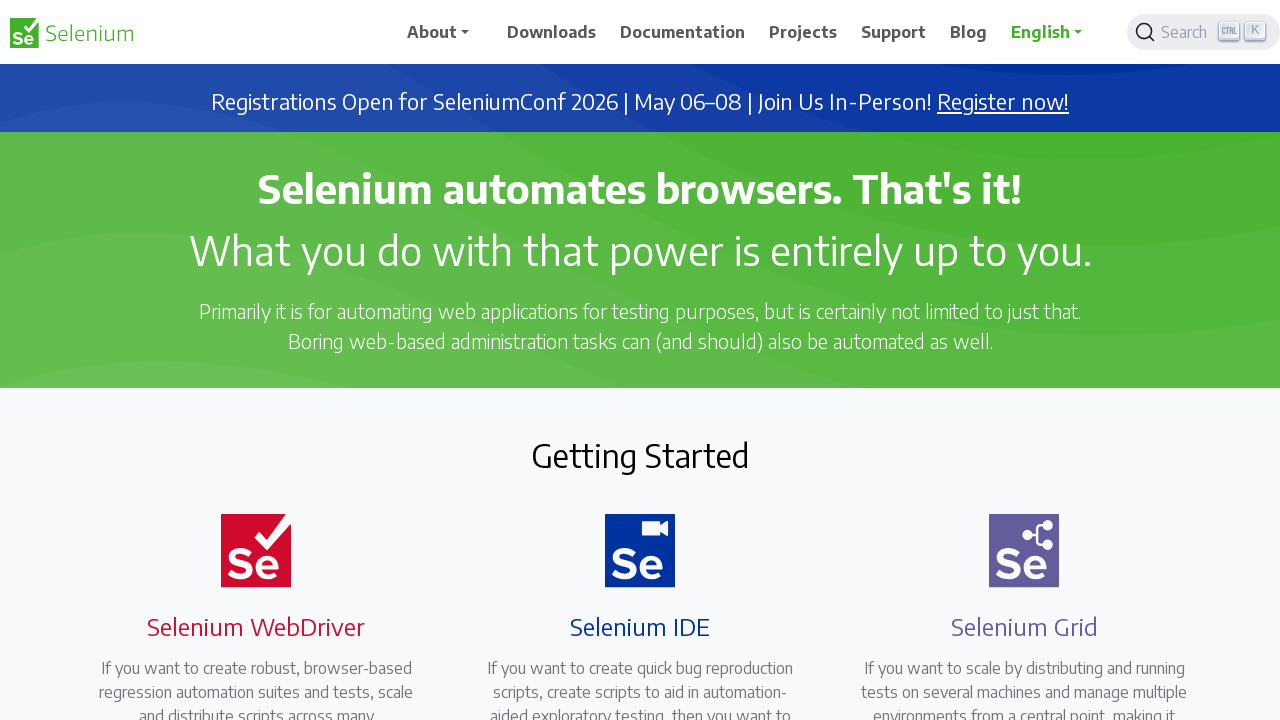